Tests multi-select functionality on a selectable list by holding Ctrl and clicking on multiple list items (items 1, 3, 5, and 7).

Starting URL: http://demo.automationtesting.in/Selectable.html

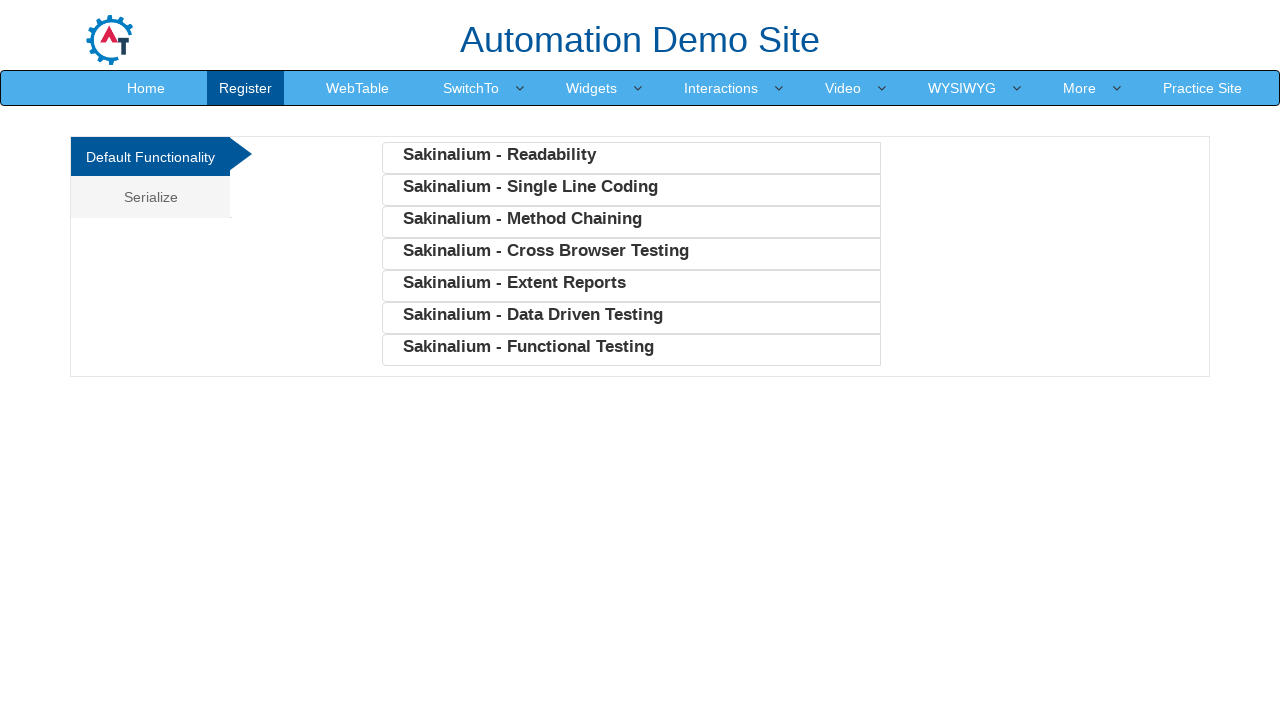

Waited for selectable list to load
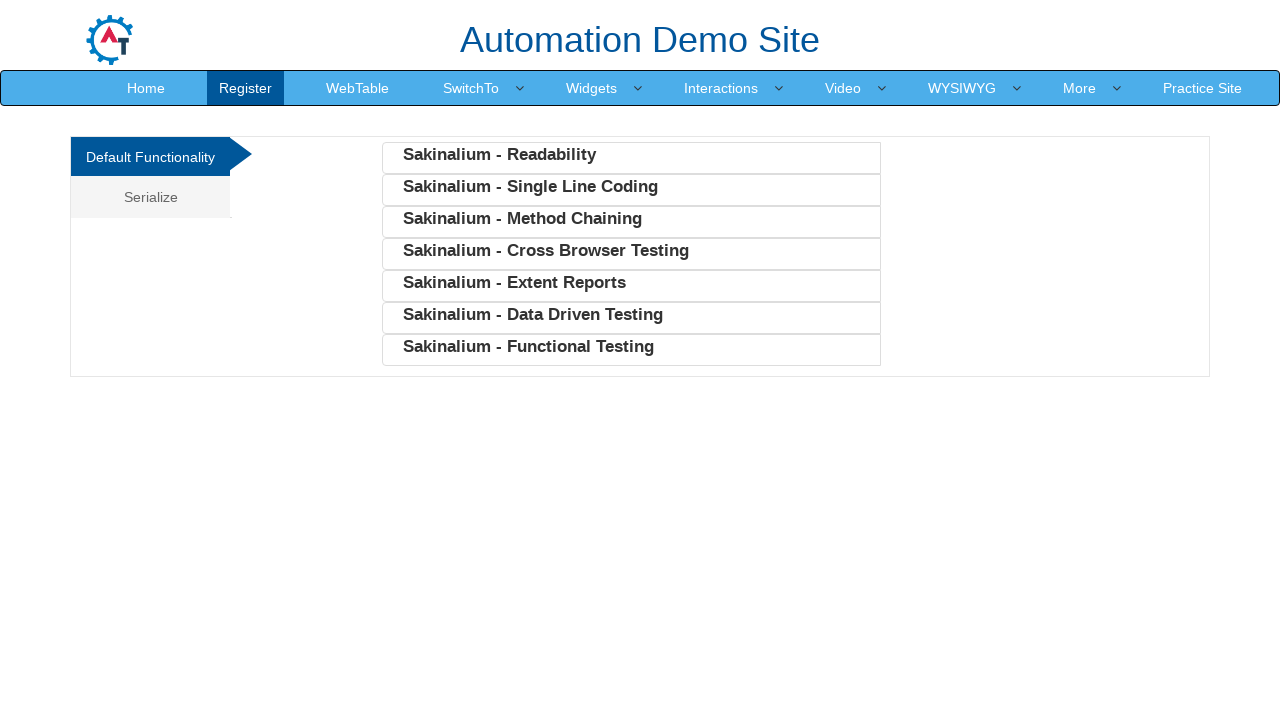

Located all list items in selectable list
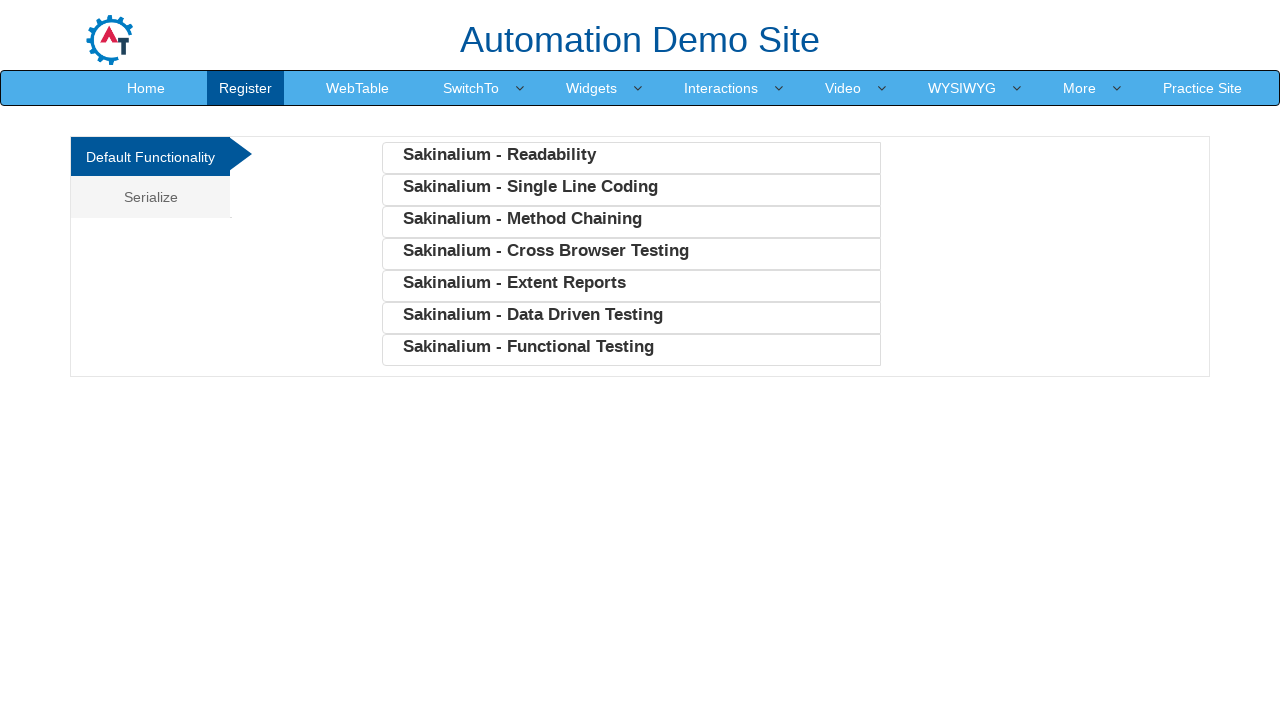

Ctrl+clicked on item 1 (index 0) at (631, 158) on ul.deaultFunc li >> nth=0
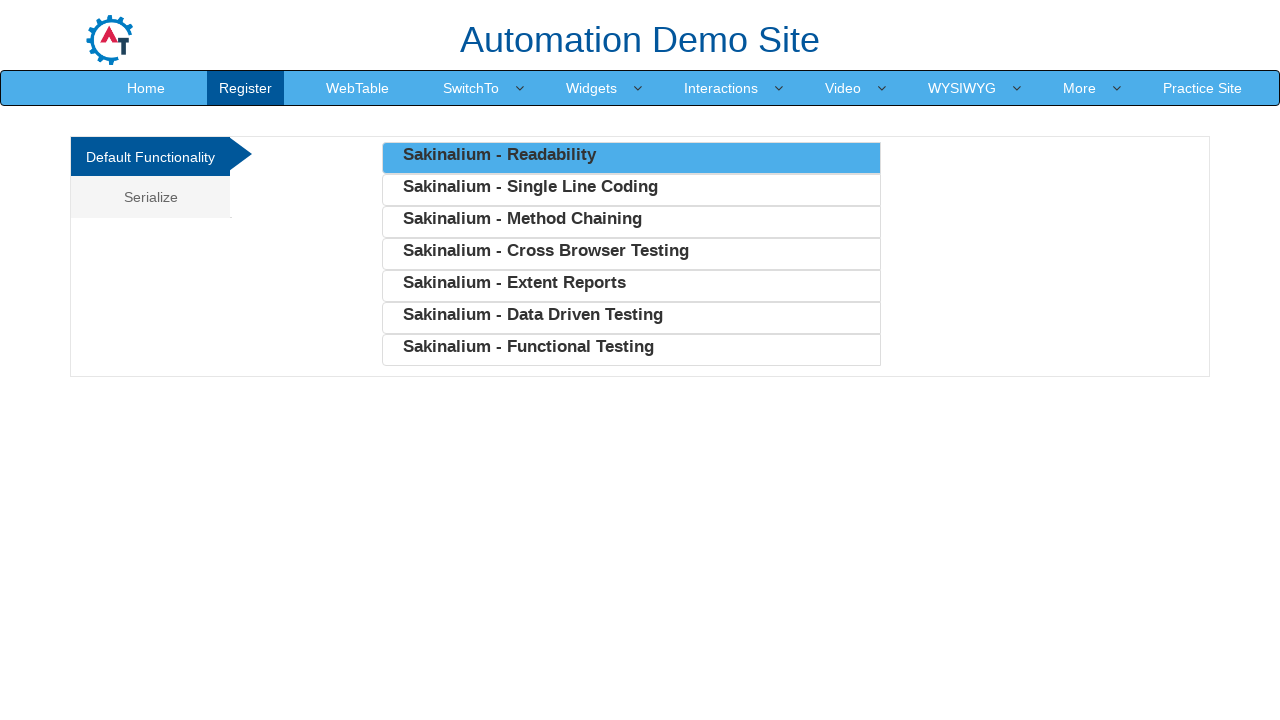

Ctrl+clicked on item 3 (index 2) at (631, 222) on ul.deaultFunc li >> nth=2
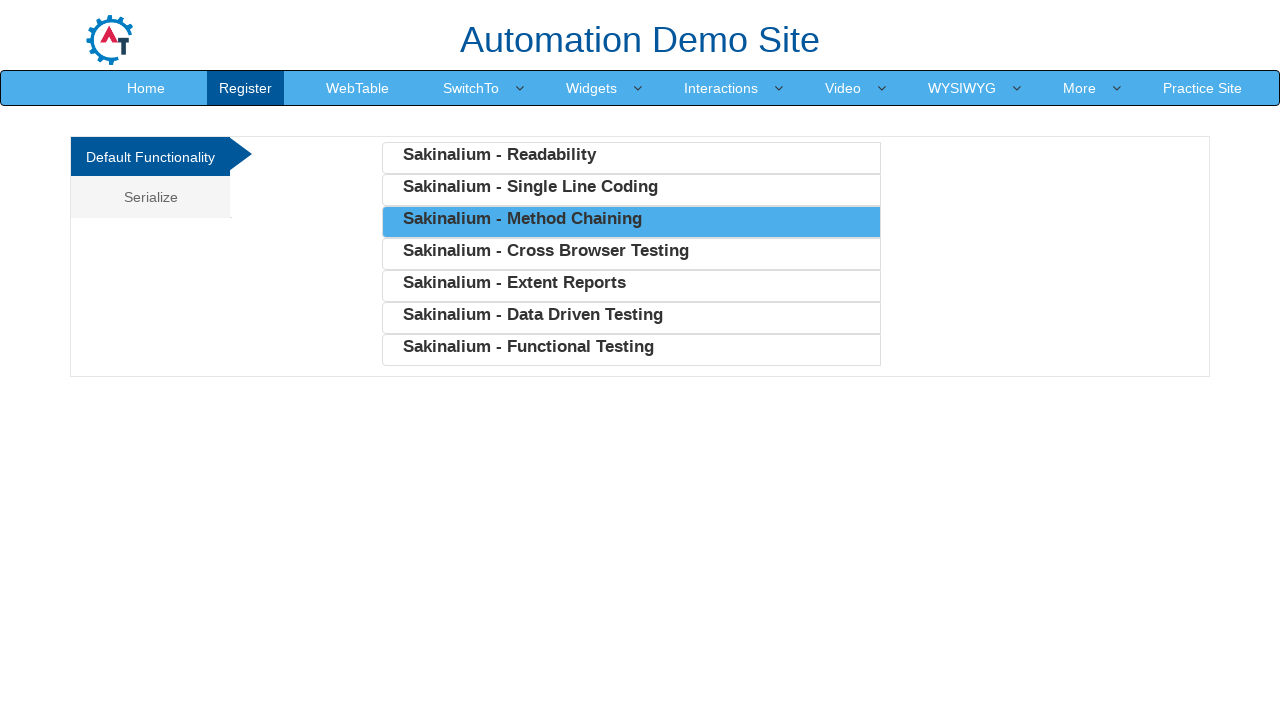

Ctrl+clicked on item 5 (index 4) at (631, 286) on ul.deaultFunc li >> nth=4
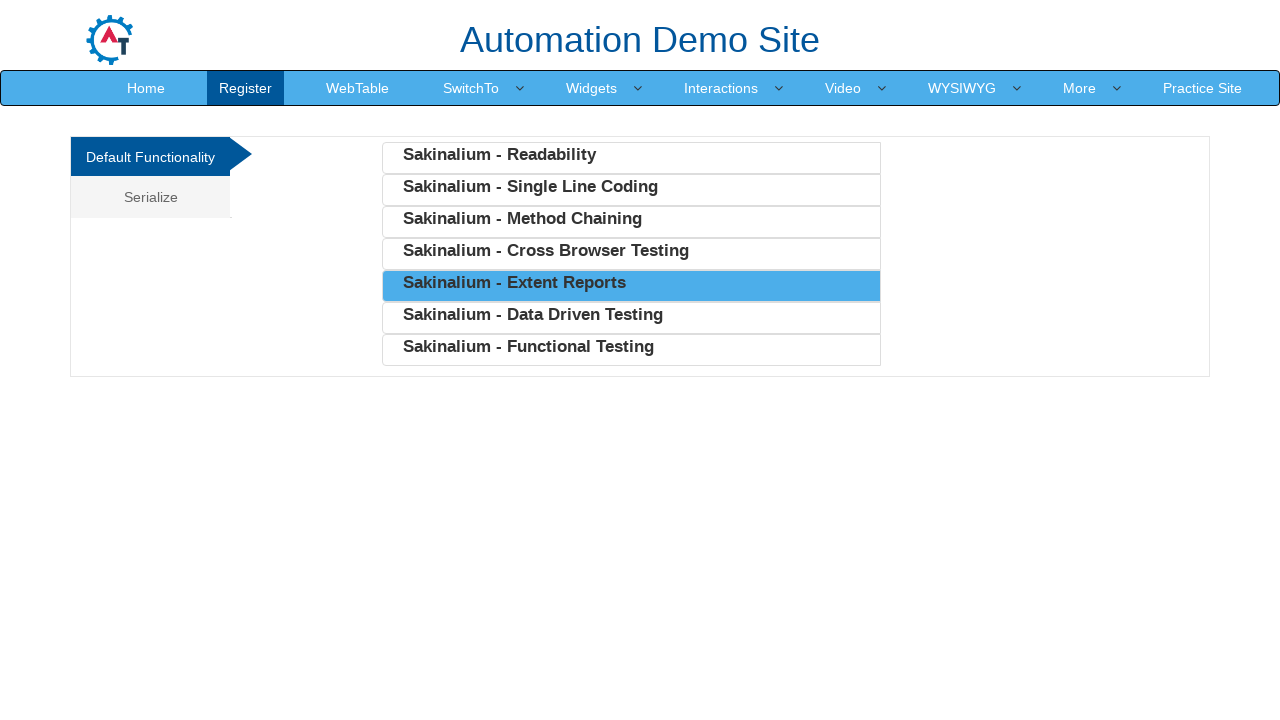

Ctrl+clicked on item 7 (index 6) at (631, 350) on ul.deaultFunc li >> nth=6
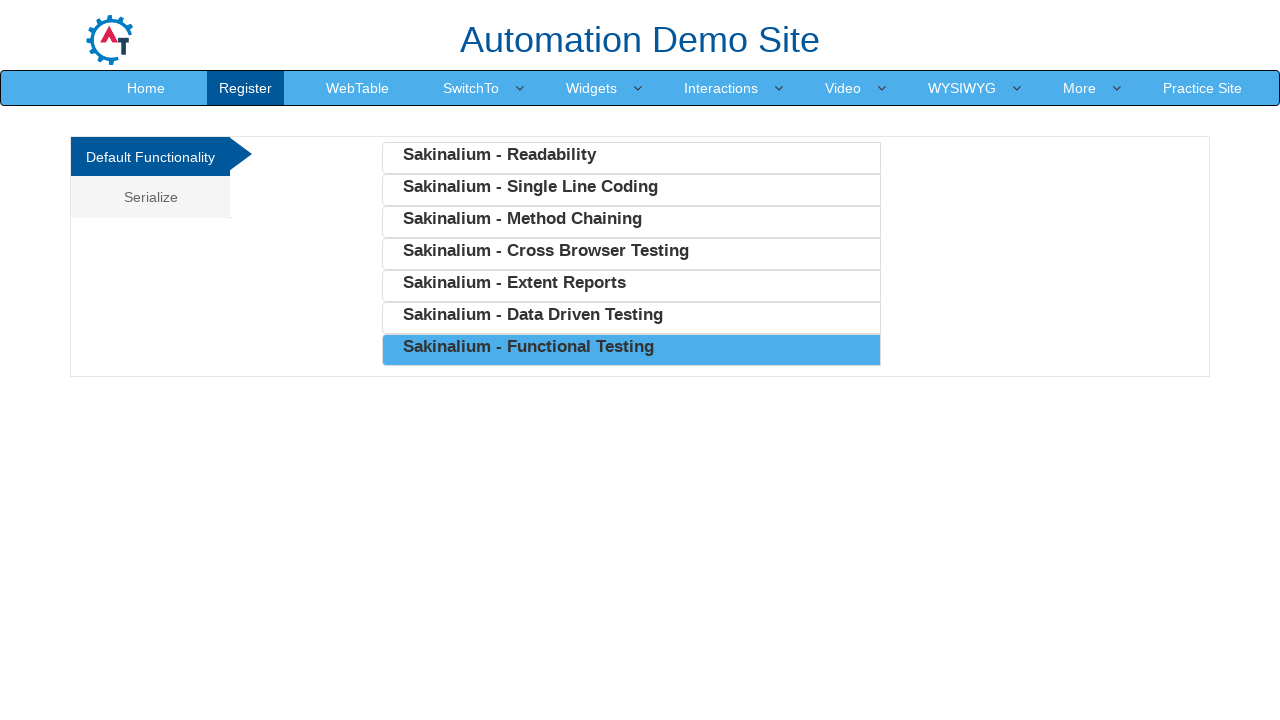

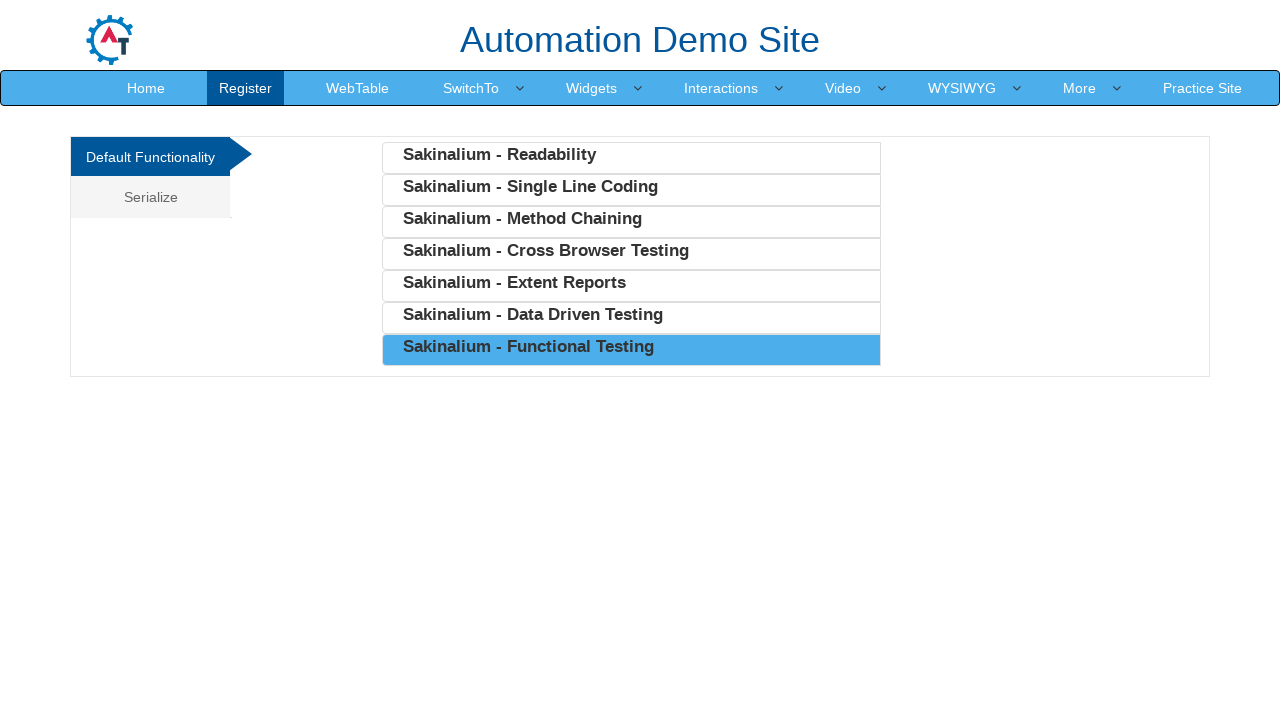